Tests file download functionality by clicking a download link on the page and verifying the download completes successfully.

Starting URL: https://the-internet.herokuapp.com/download

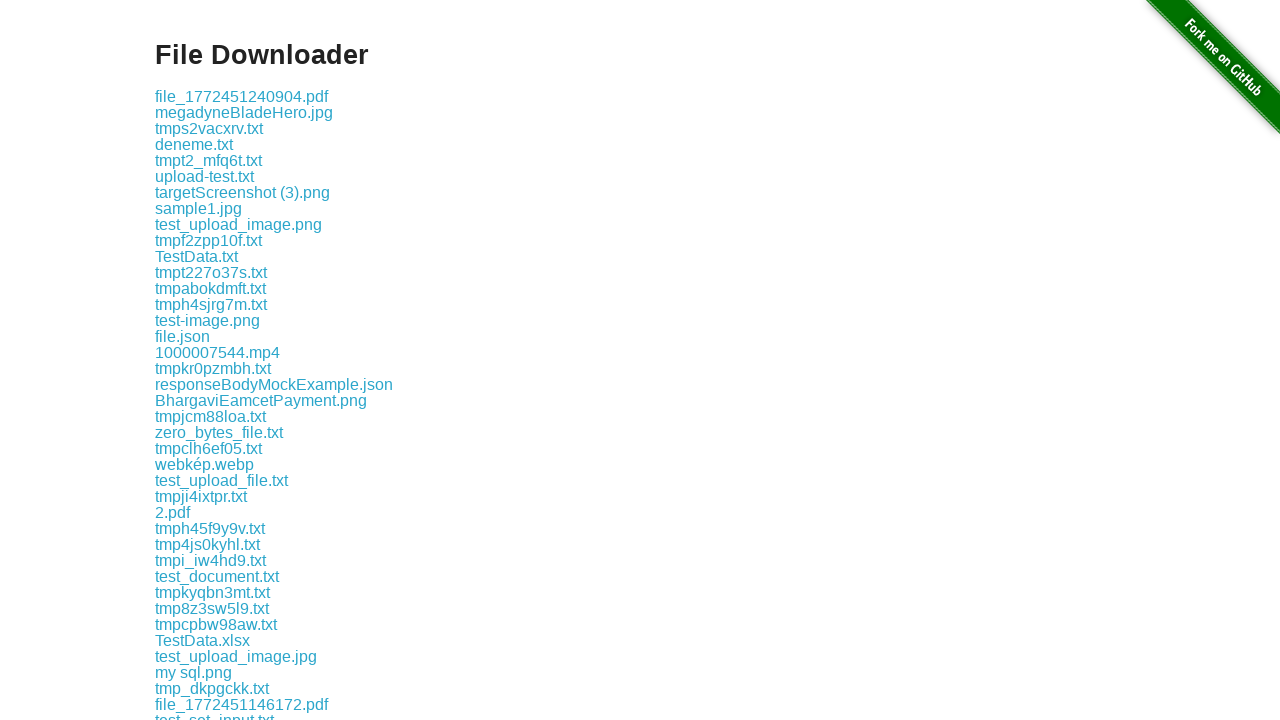

Clicked download link and download started at (242, 96) on .example a
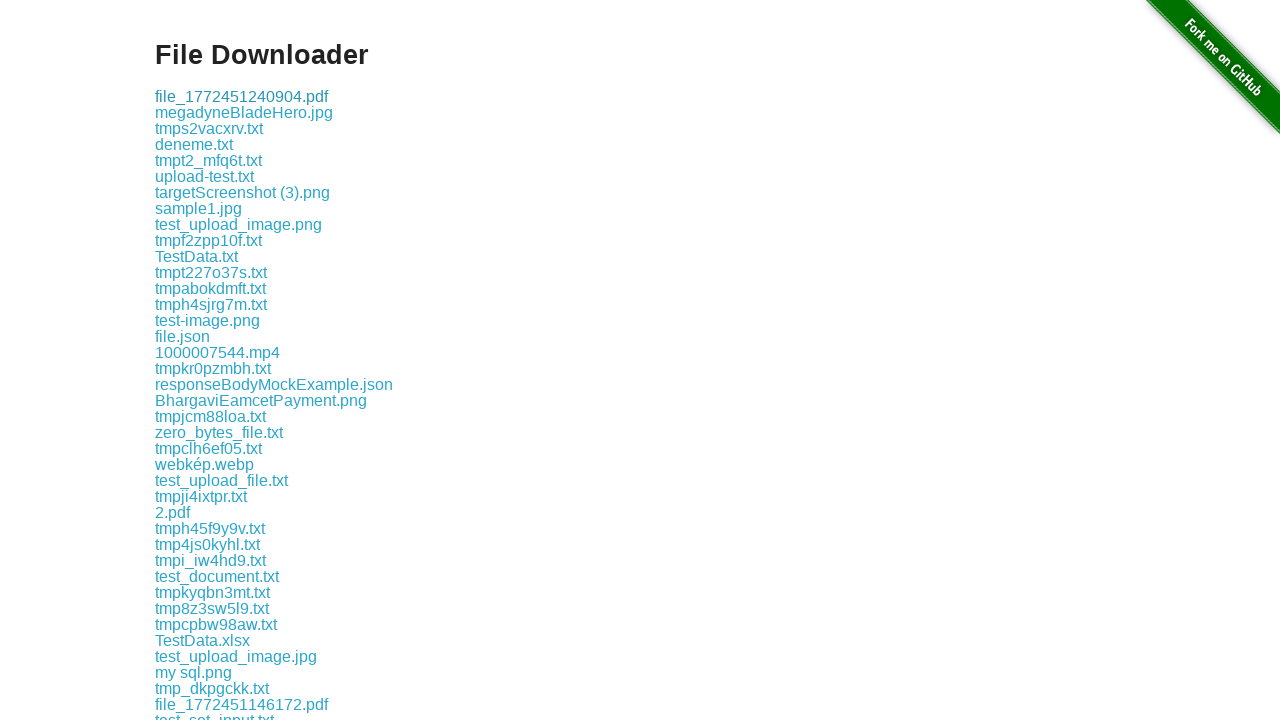

Download completed successfully
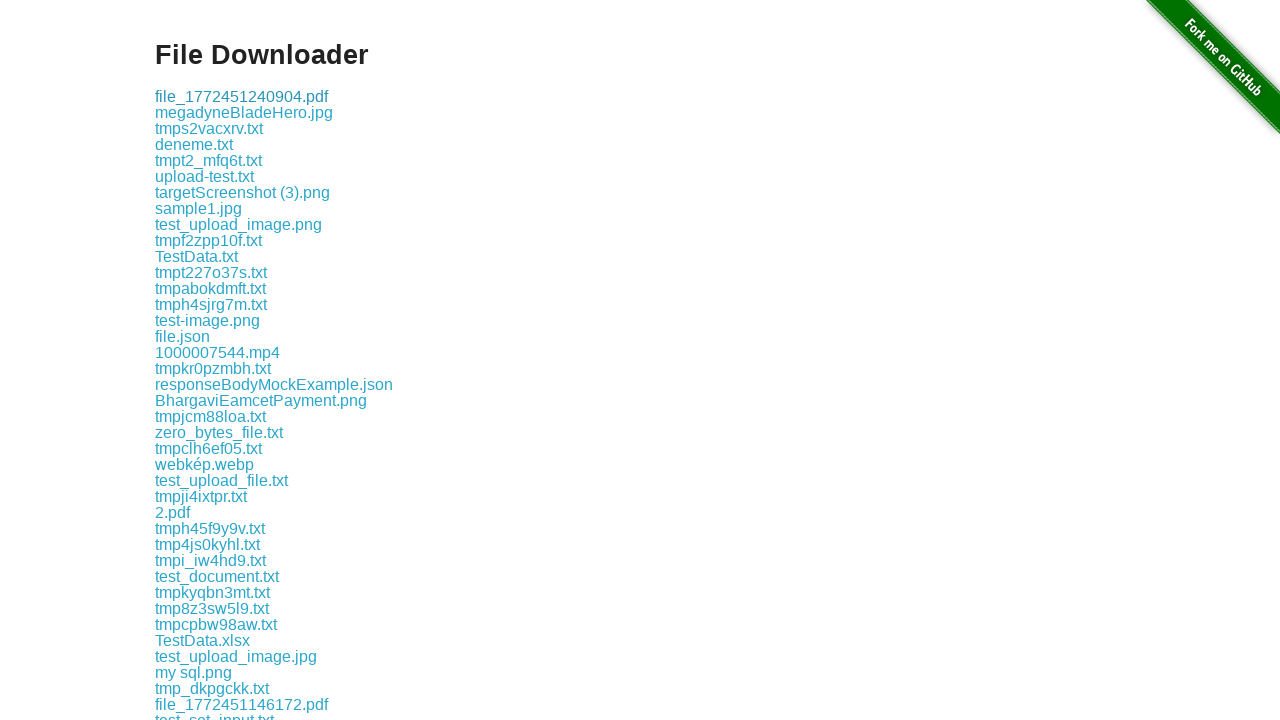

Verified download has a suggested filename
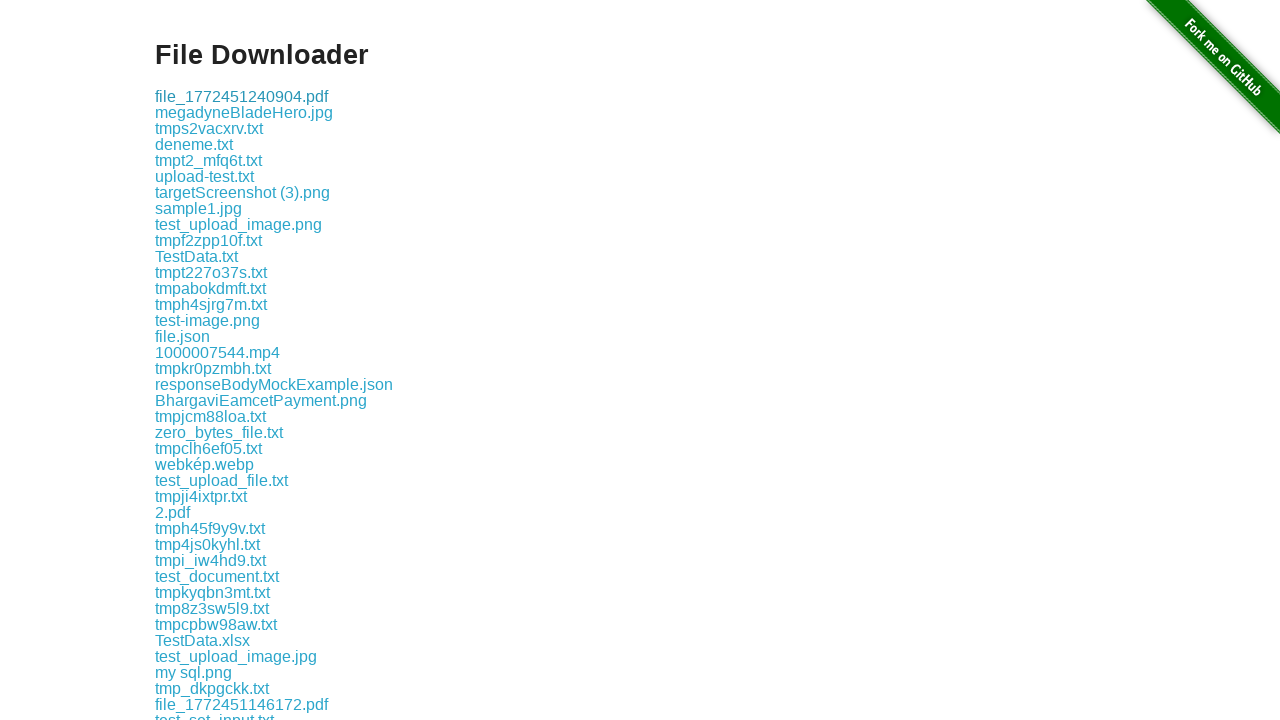

Verified download file path exists
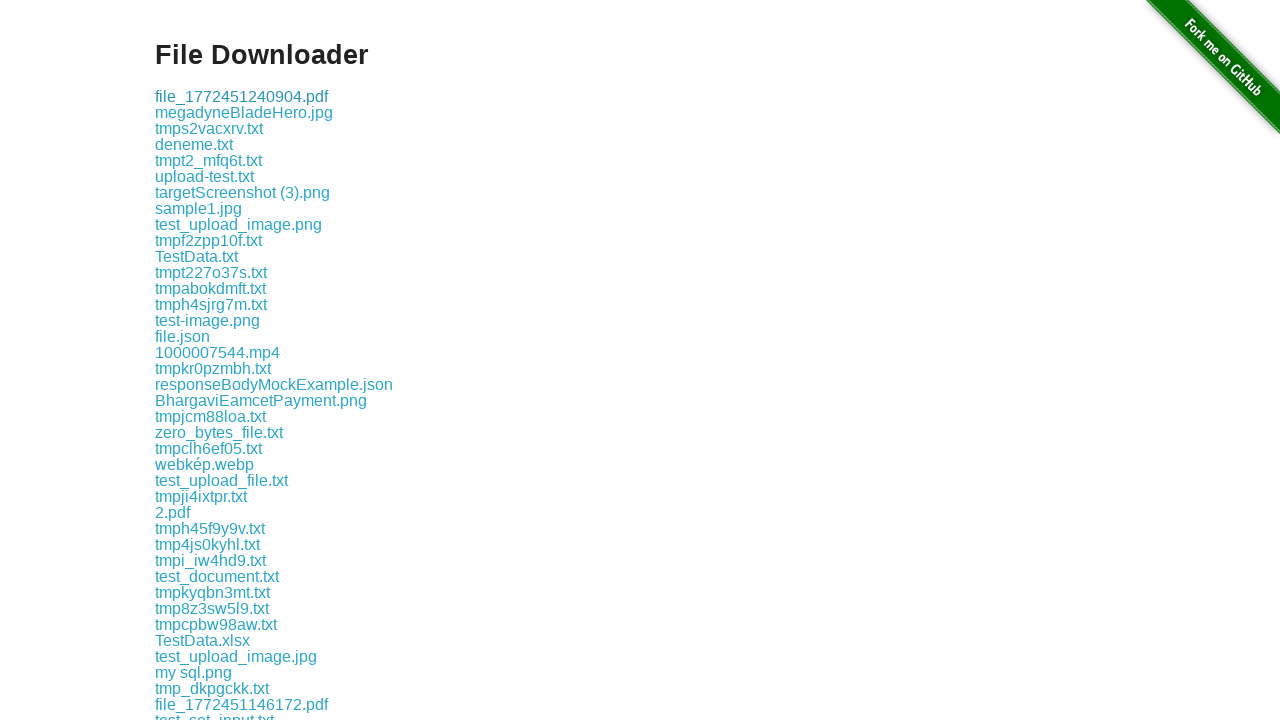

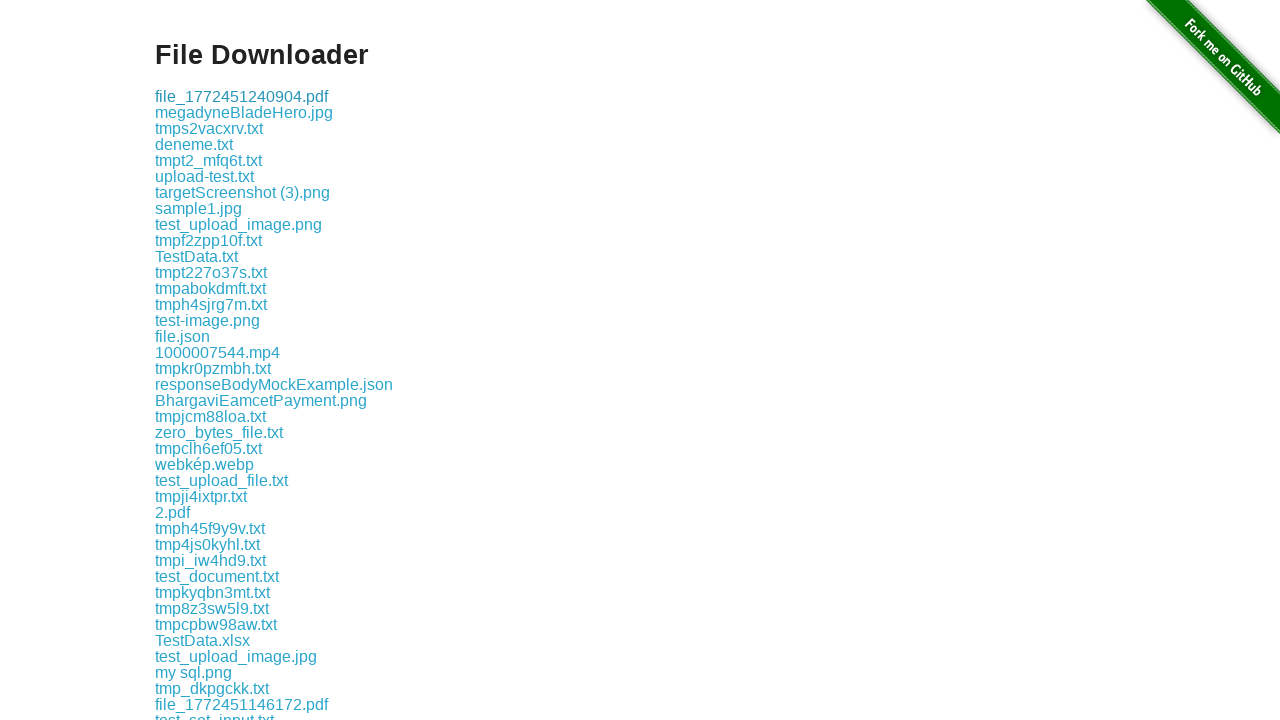